Navigates to CFD Trading page through the Verticals menu

Starting URL: https://www.tranktechnologies.com/

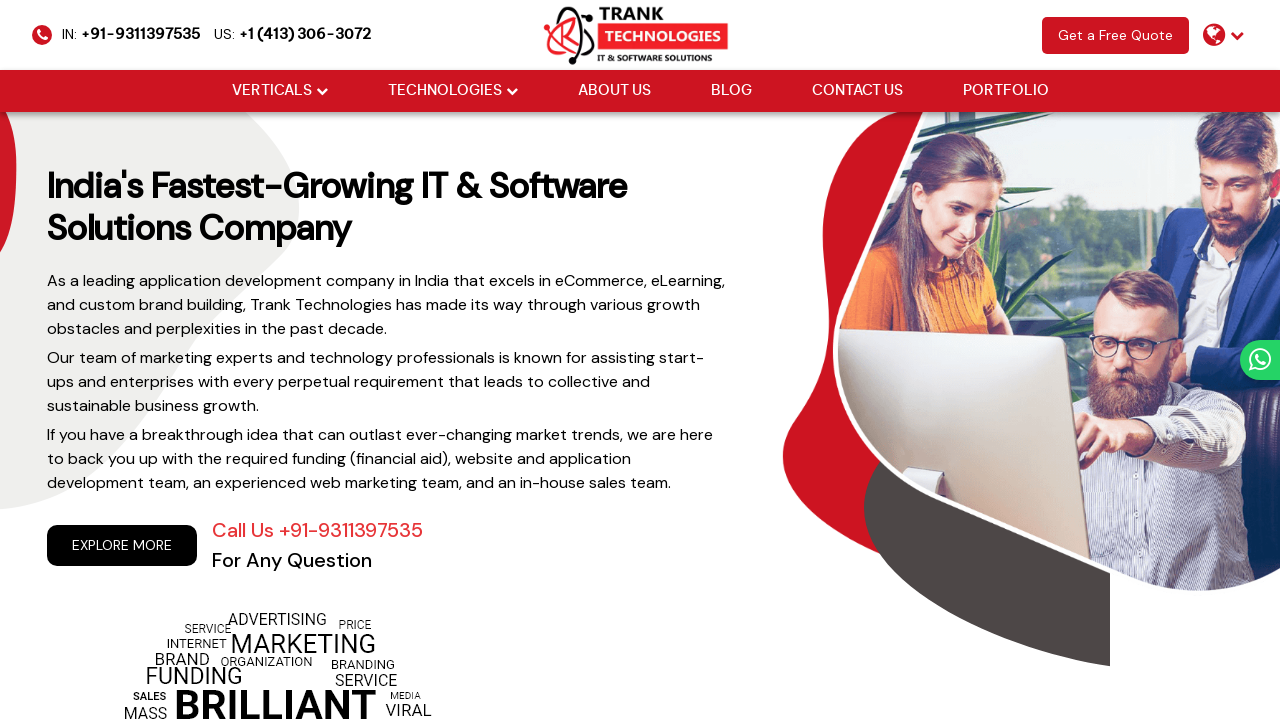

Hovered over Verticals menu to reveal dropdown at (272, 91) on xpath=//li[@class='drop_down']//a[@href='#'][normalize-space()='Verticals']
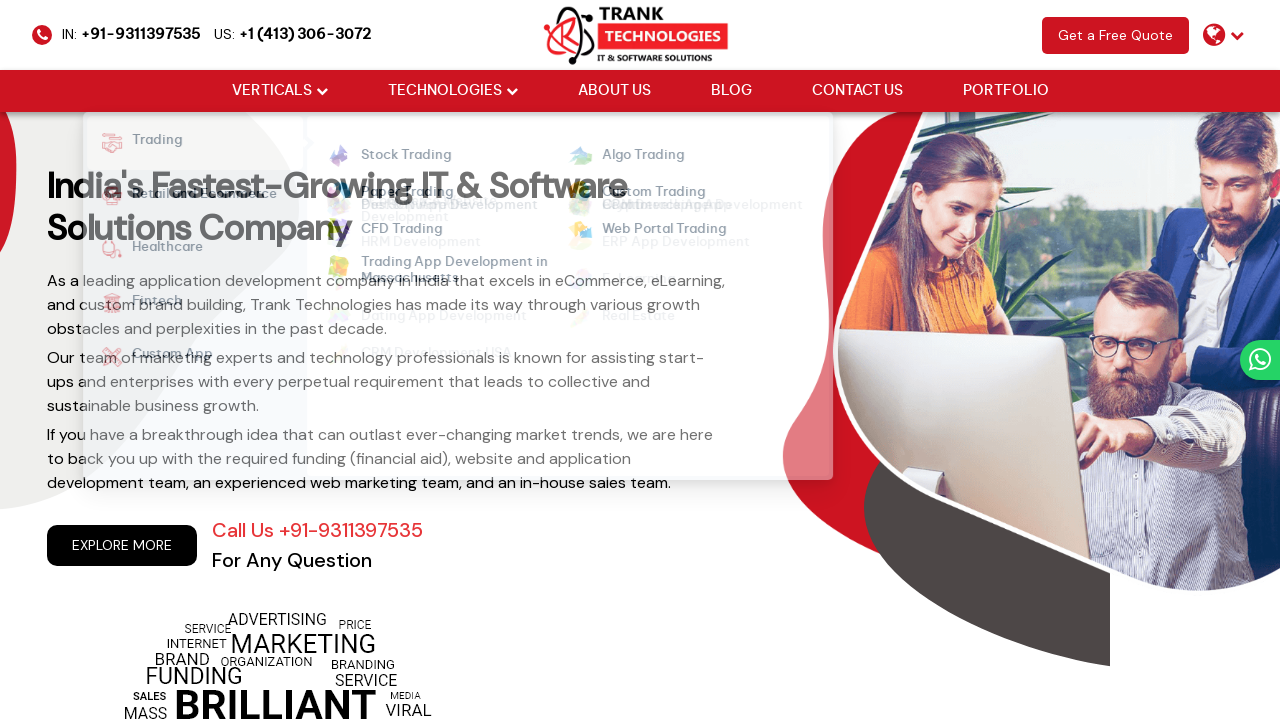

Located CFD Trading menu item
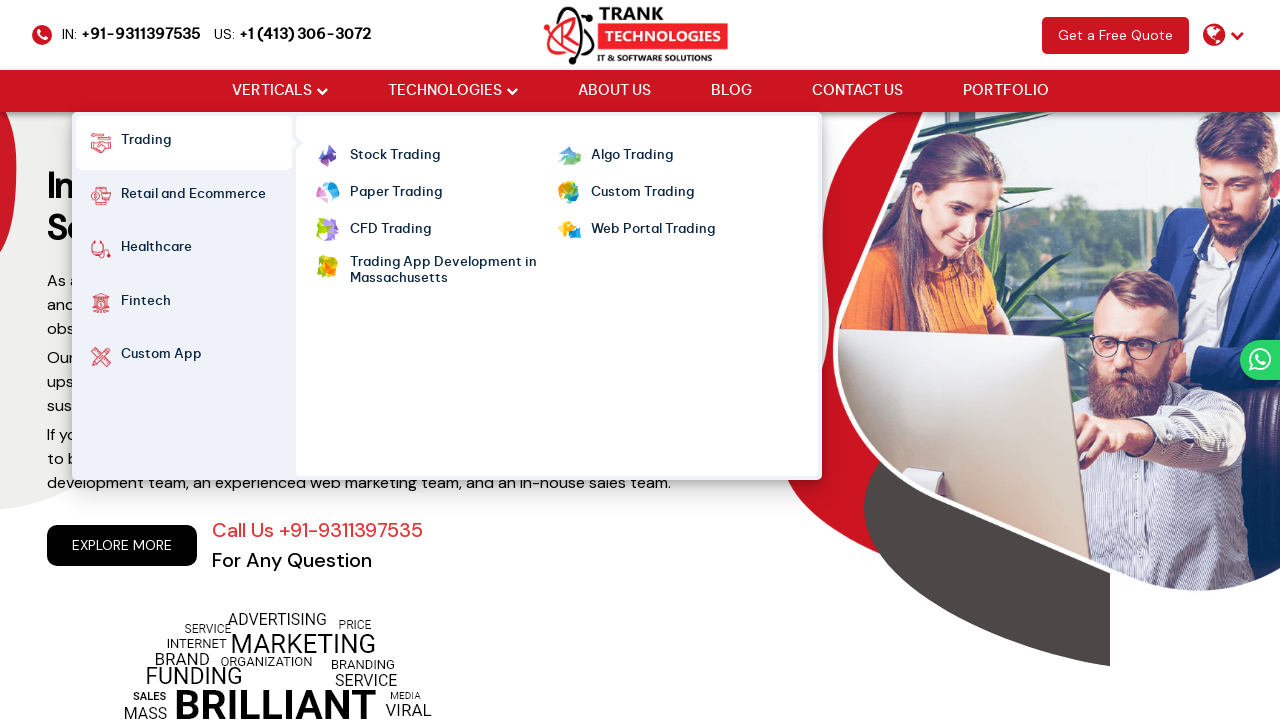

Hovered over CFD Trading menu item at (390, 230) on xpath=//ul[@class='cm-flex cm-flex-wrap']//a[normalize-space()='CFD Trading']
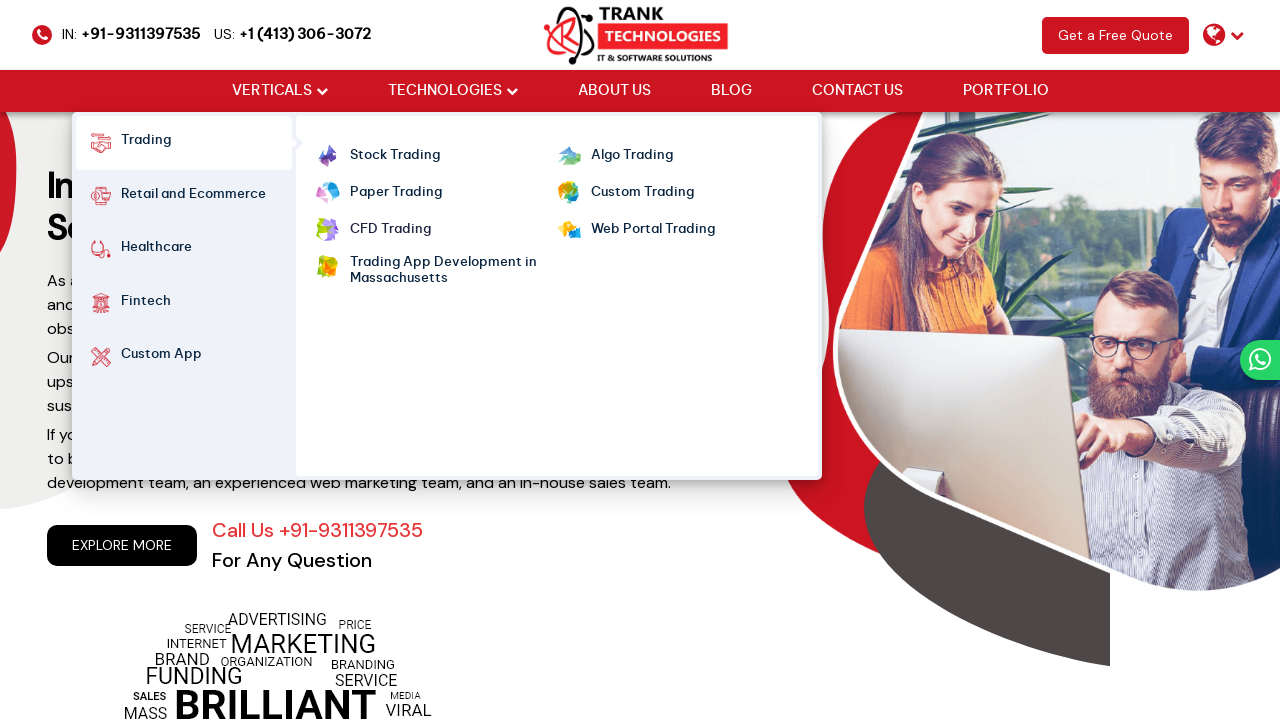

Clicked on CFD Trading to navigate to the CFD Trading page at (390, 230) on xpath=//ul[@class='cm-flex cm-flex-wrap']//a[normalize-space()='CFD Trading']
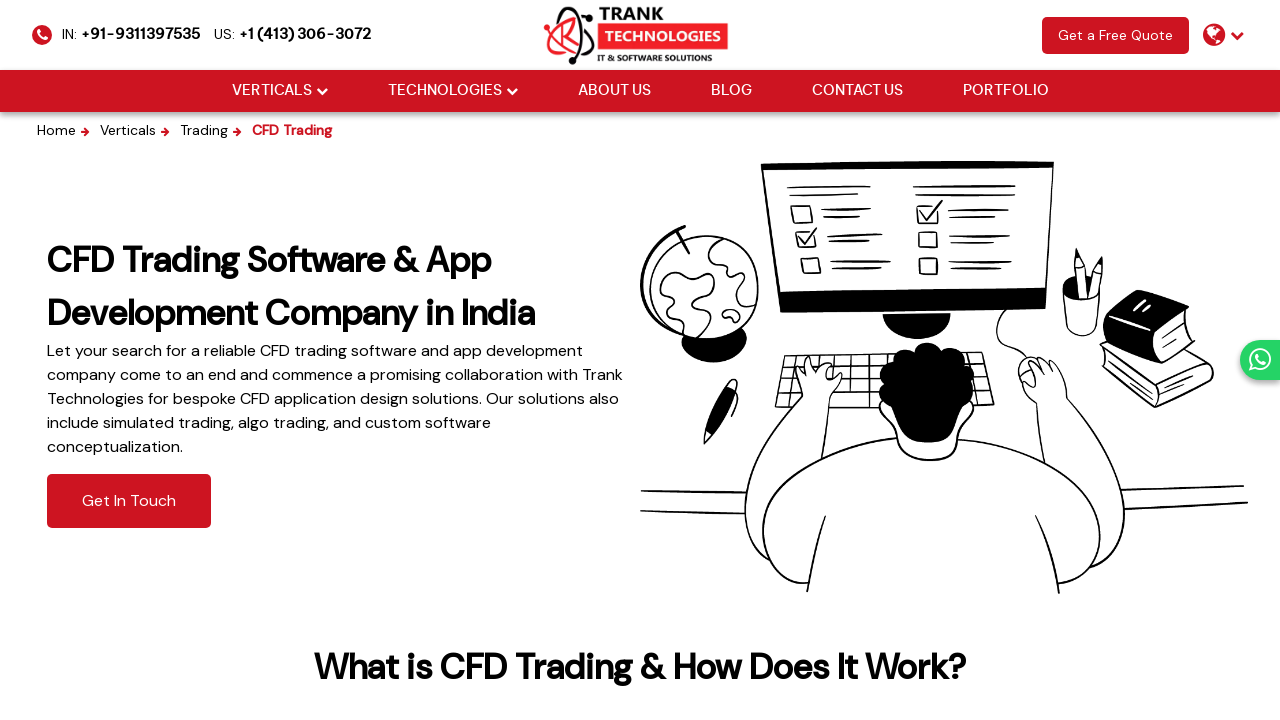

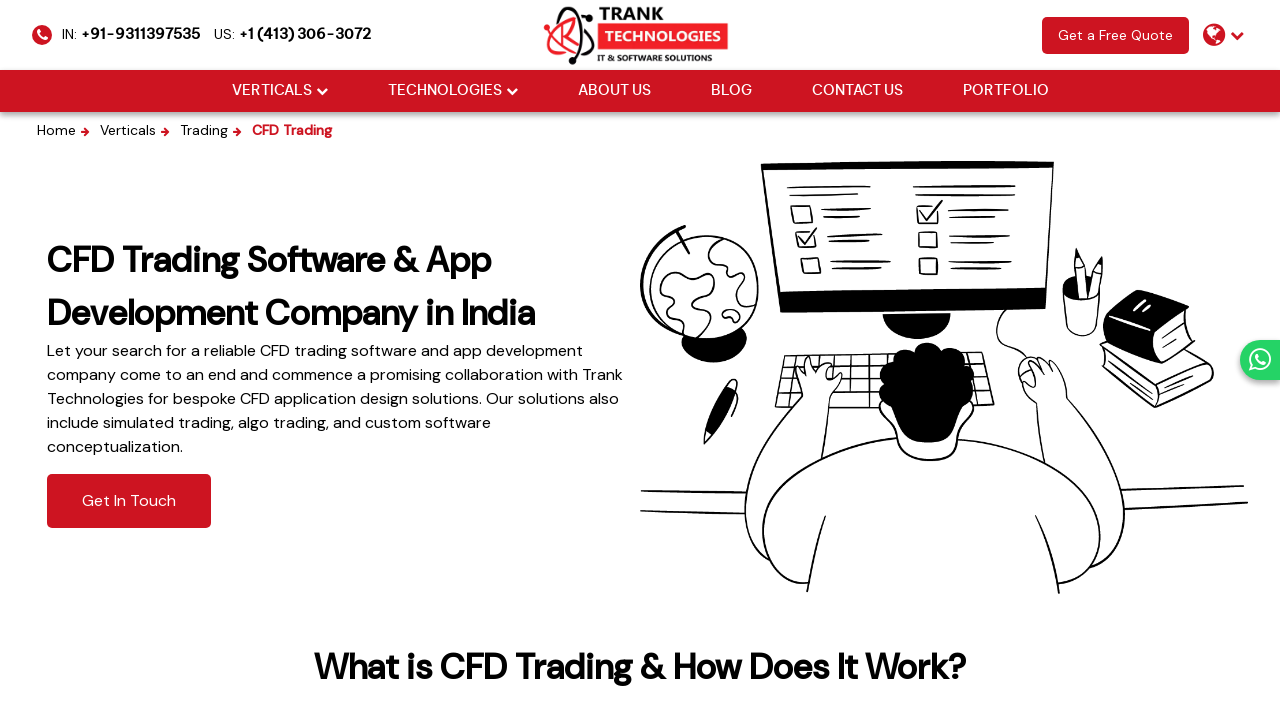